Tests date picker functionality by selecting a specific date (June 15, 2027) through the calendar widget, navigating through year and month views, and verifying the selected date values in the input fields.

Starting URL: https://rahulshettyacademy.com/seleniumPractise/#/offers

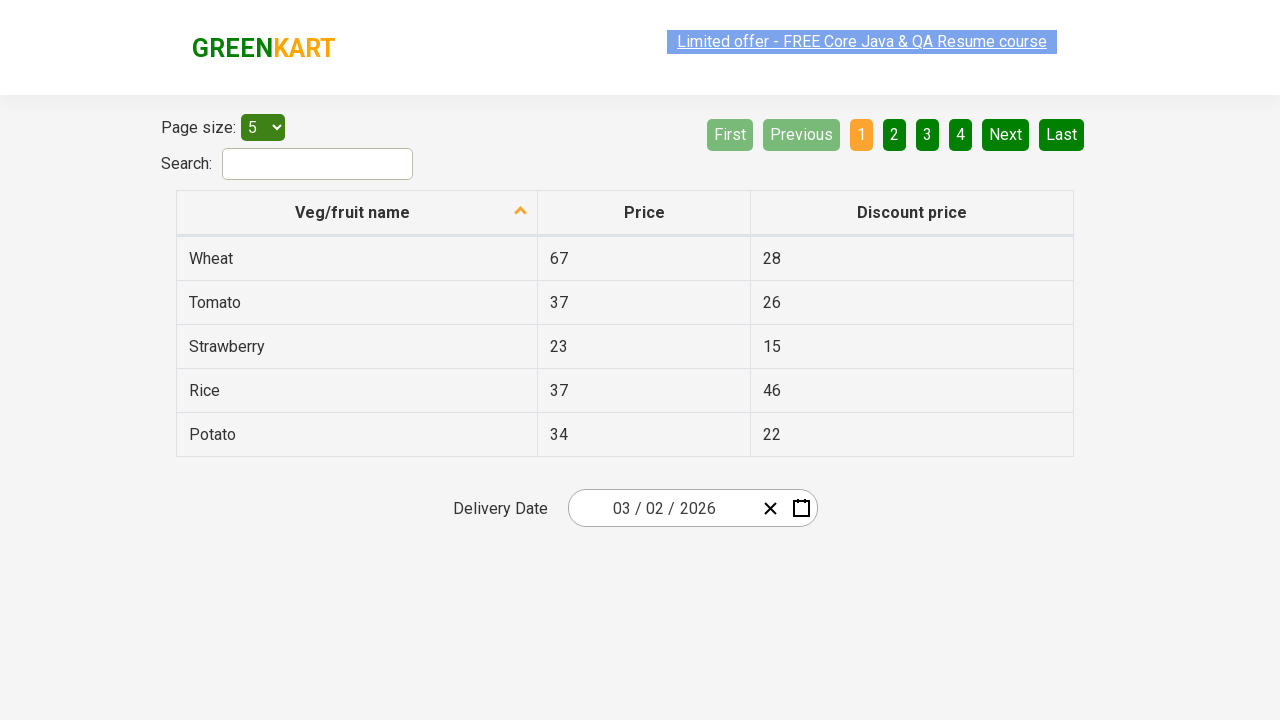

Clicked on the date picker to open the calendar widget at (692, 508) on .react-date-picker
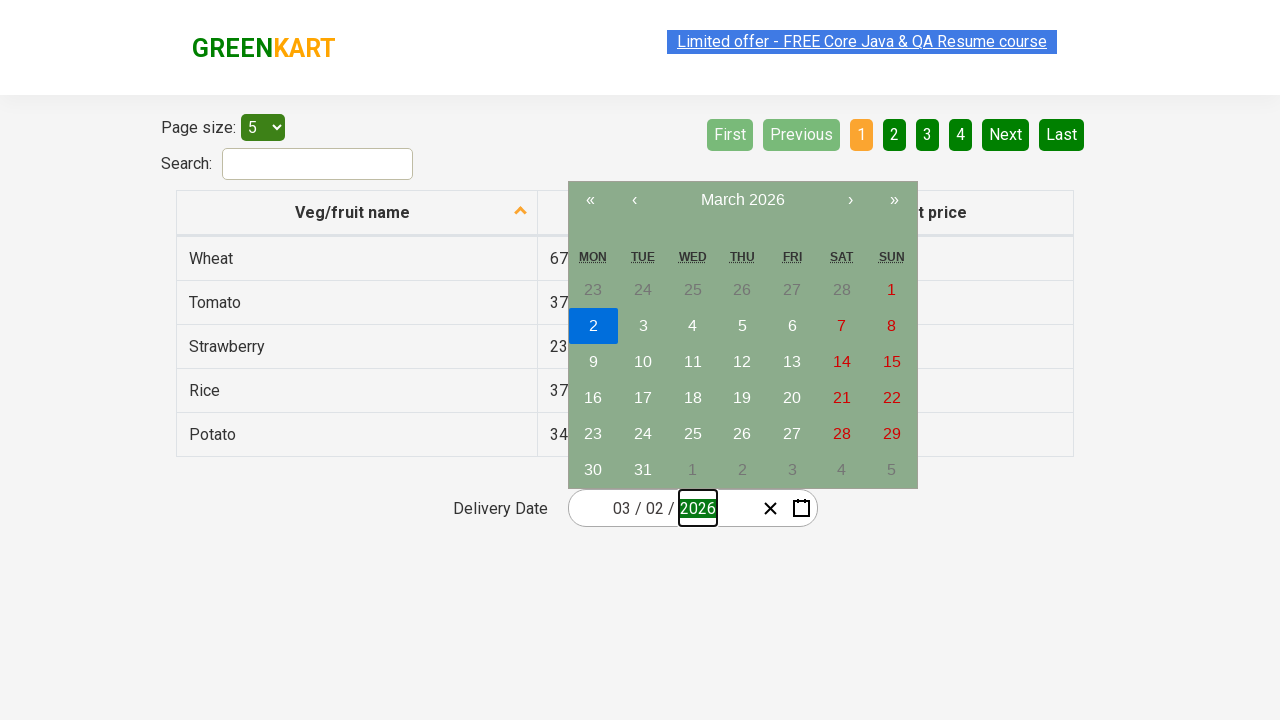

Clicked navigation label to navigate to month view at (742, 200) on .react-calendar__navigation__label
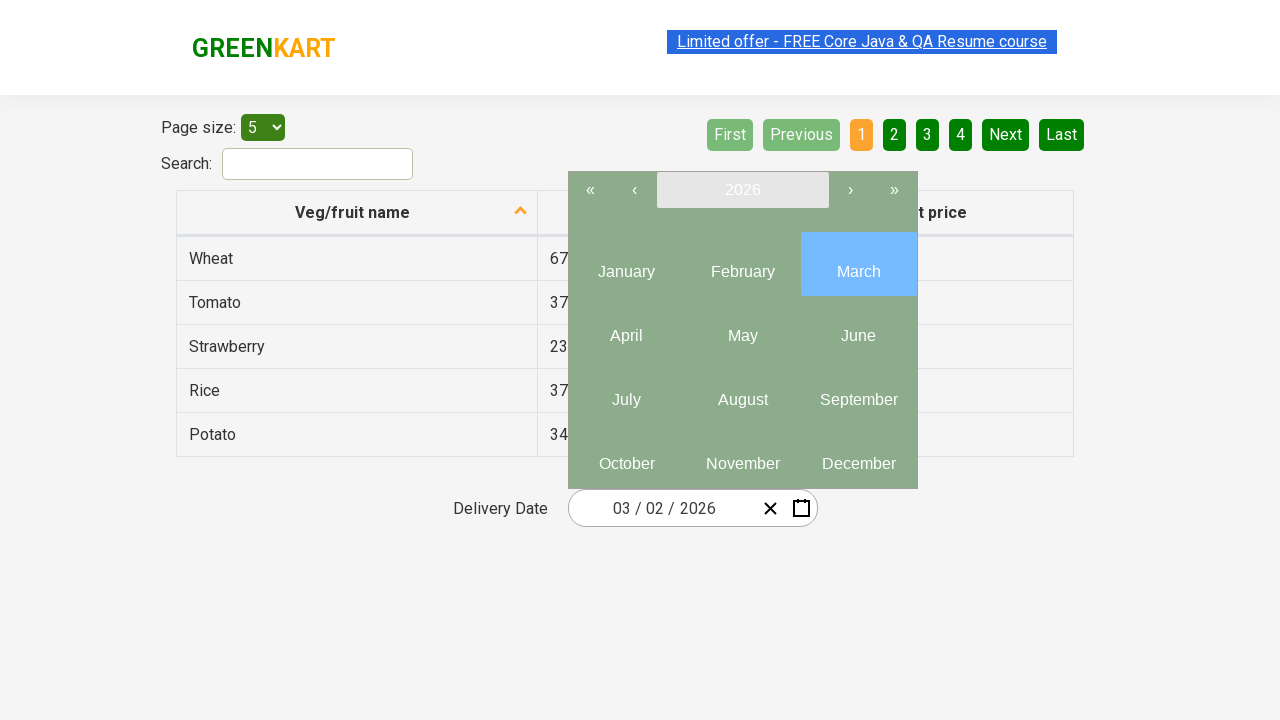

Clicked navigation label again to navigate to year view at (742, 190) on .react-calendar__navigation__label
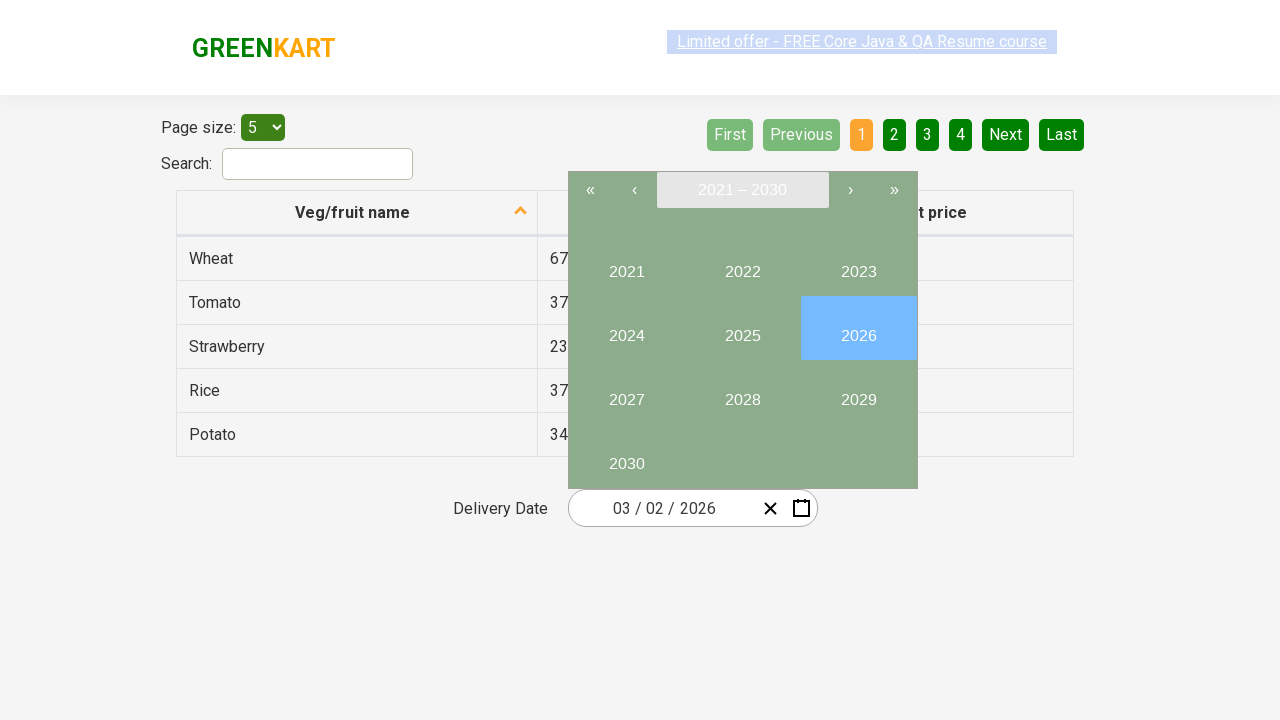

Selected year 2027 from the year view at (626, 392) on button:has-text("2027")
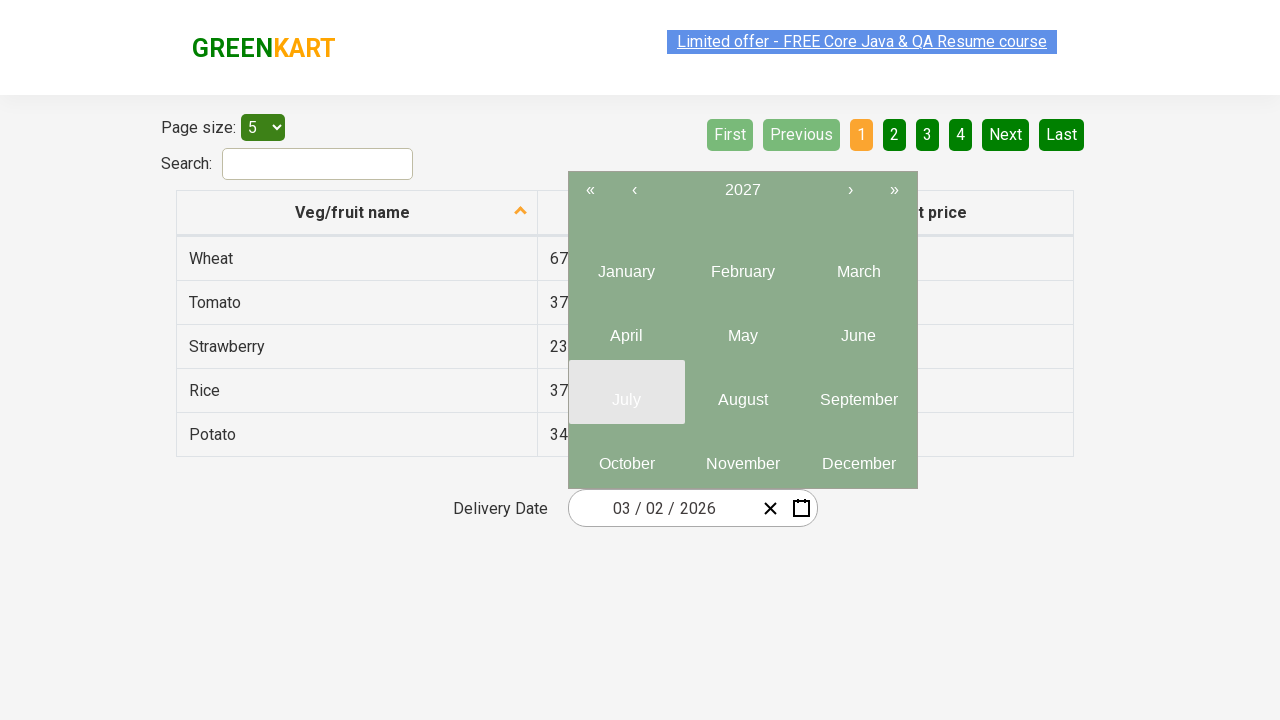

Selected month 6 (June) from the month view at (858, 328) on .react-calendar__year-view__months__month >> nth=5
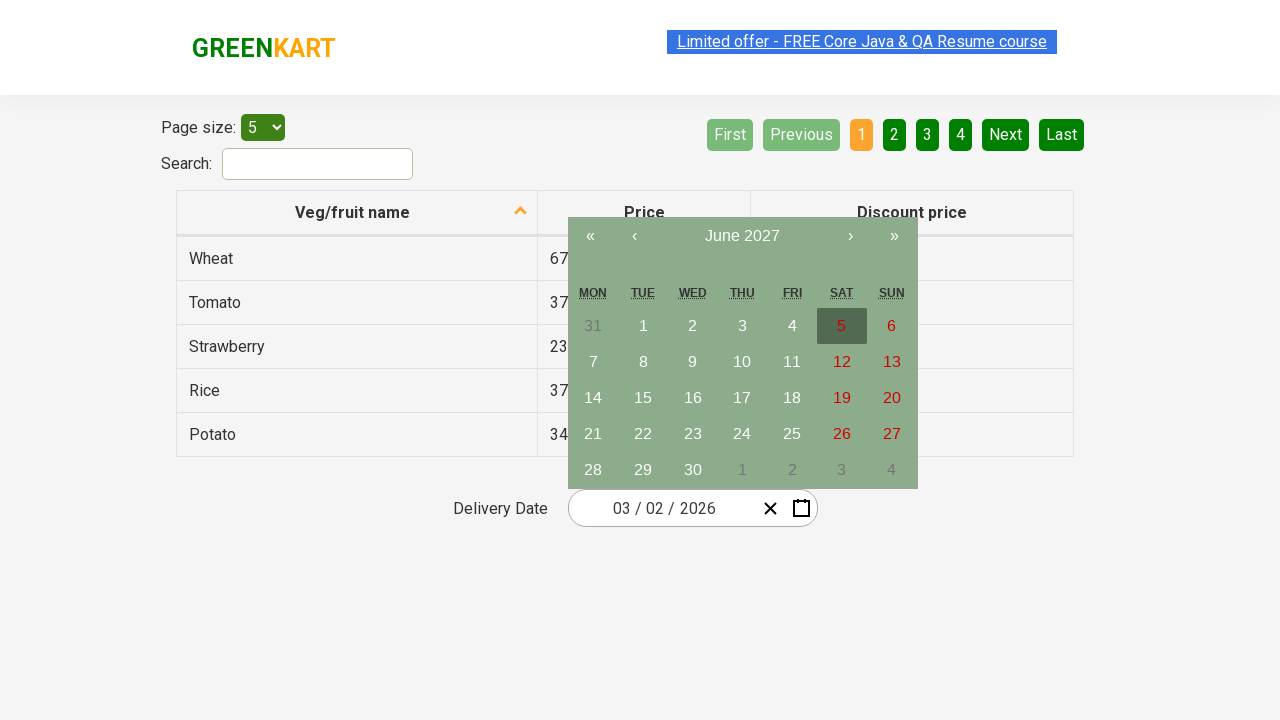

Selected date 15 from the calendar at (643, 398) on abbr:has-text("15")
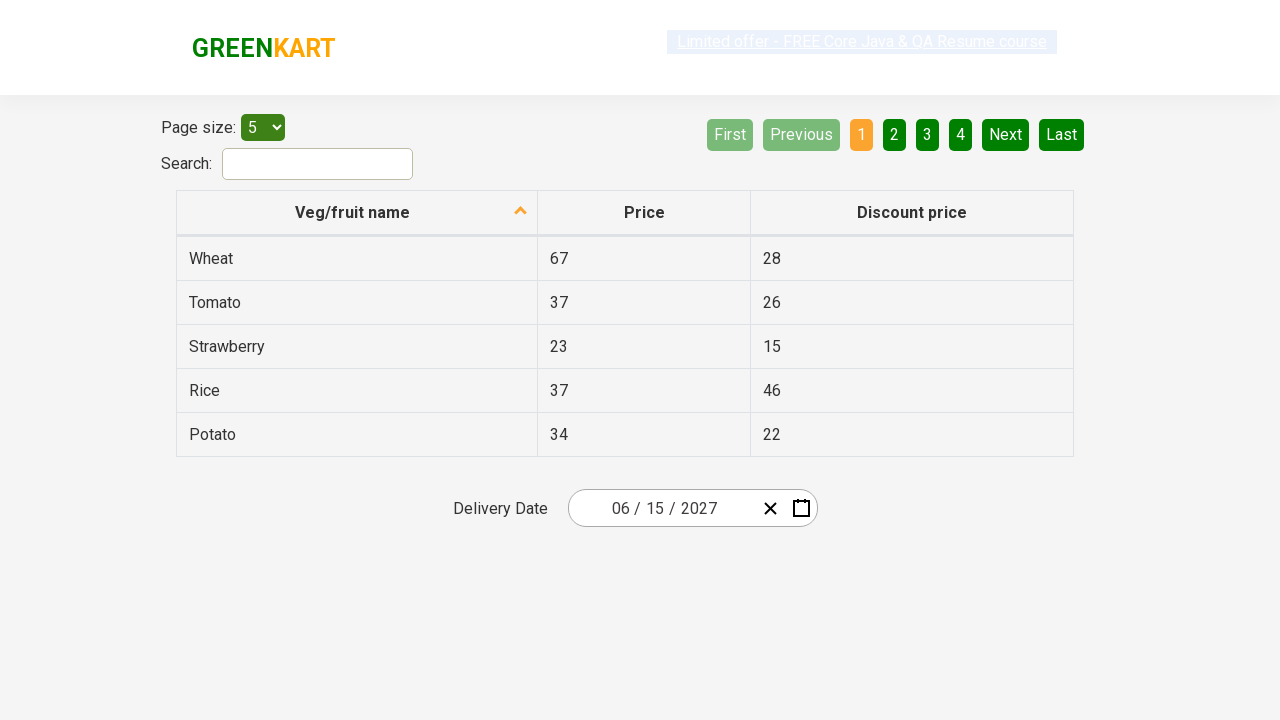

Verified input field 0: expected '6', got '6'
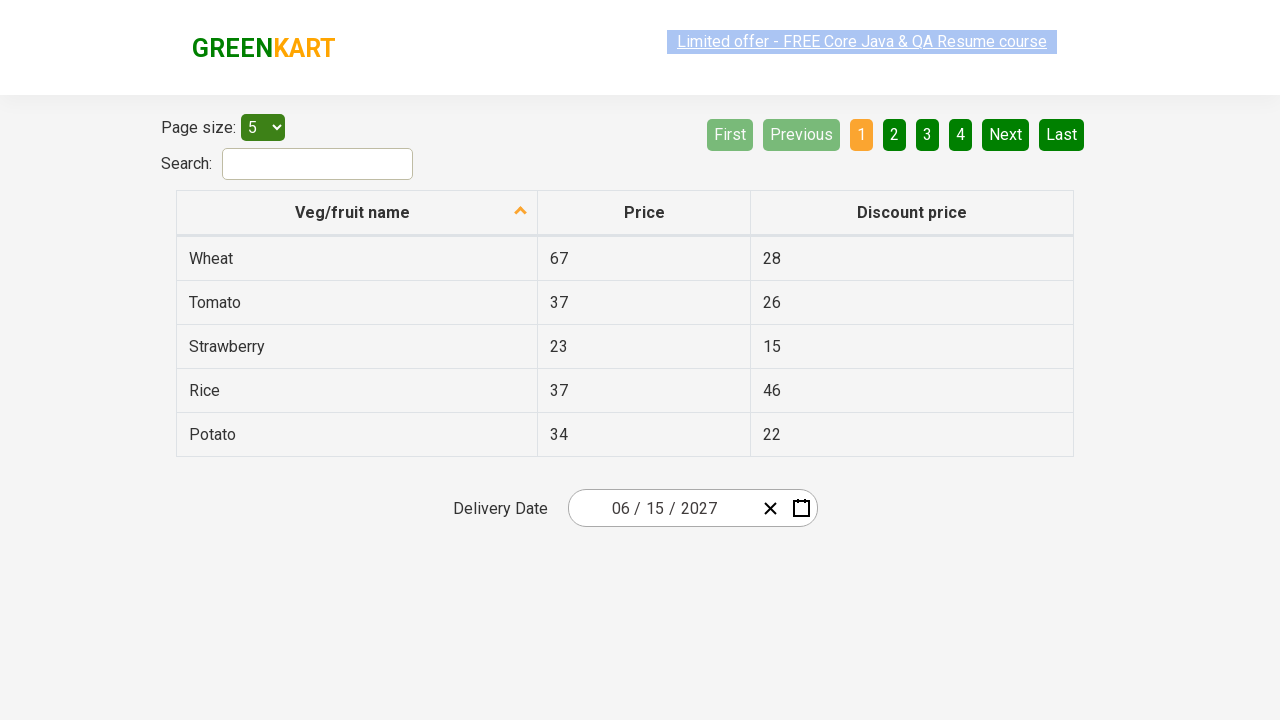

Verified input field 1: expected '15', got '15'
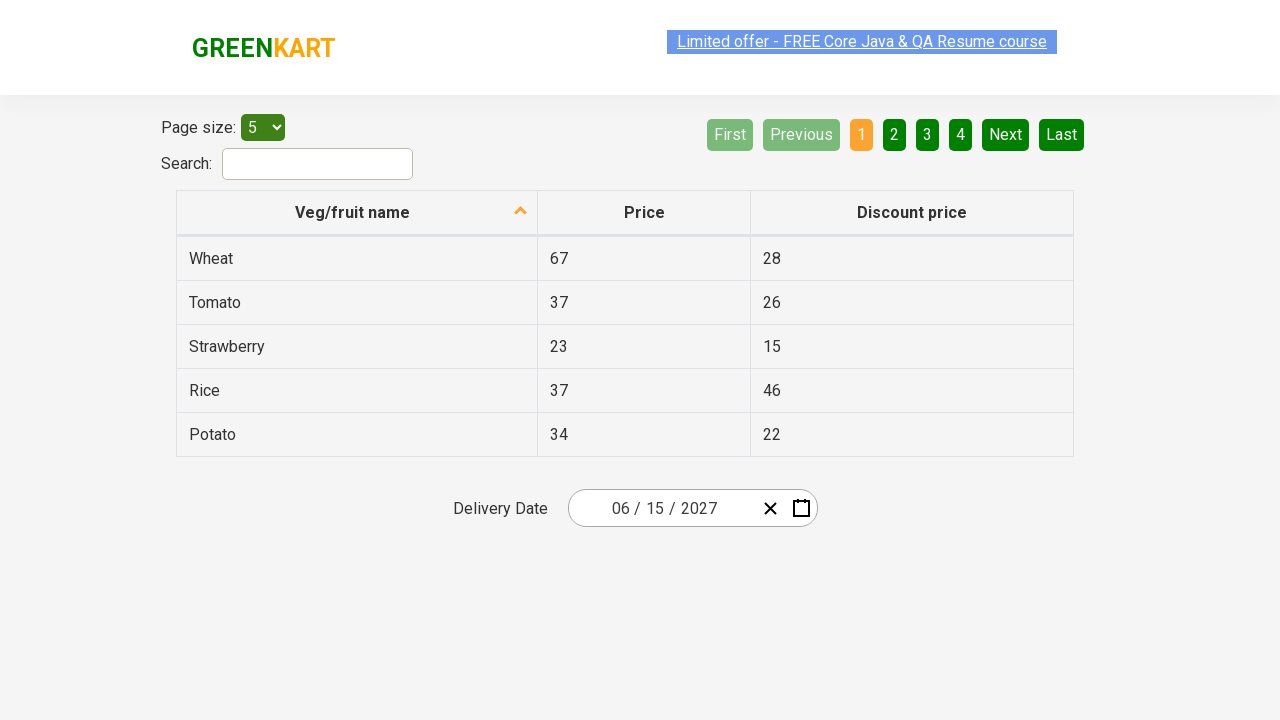

Verified input field 2: expected '2027', got '2027'
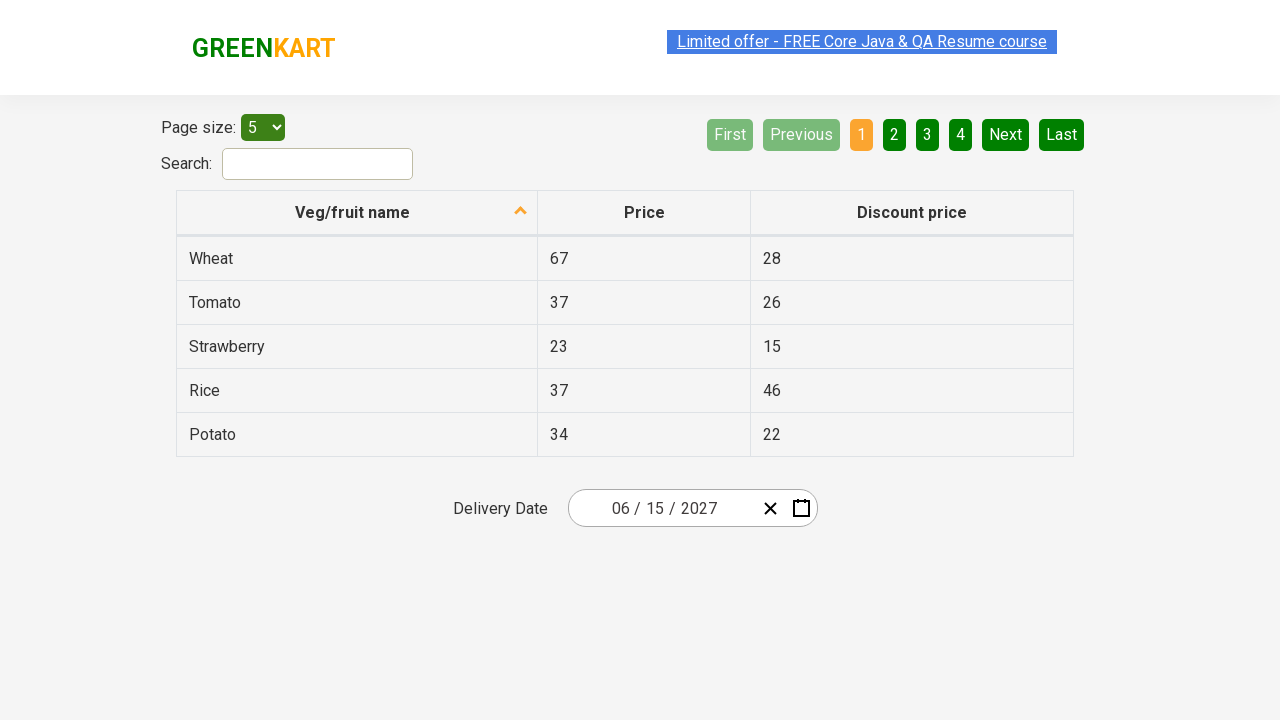

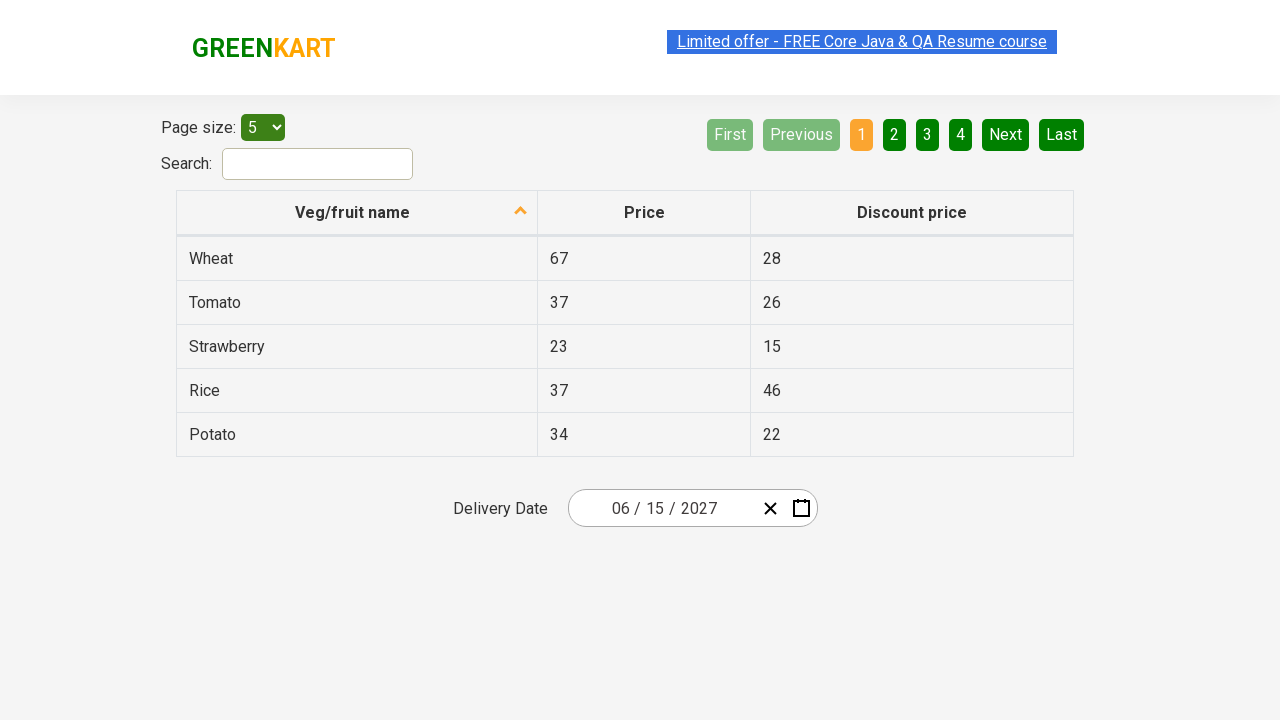